Tests marking individual items as complete by creating two todos and checking their checkboxes

Starting URL: https://demo.playwright.dev/todomvc

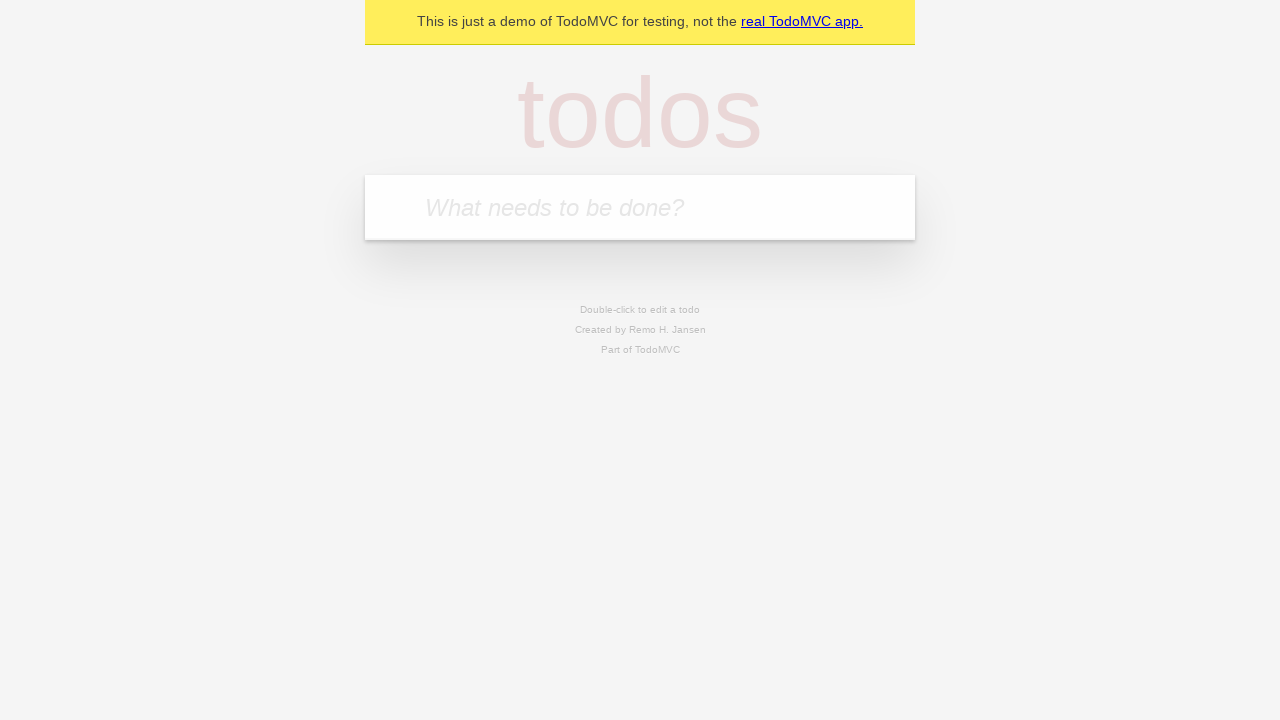

Navigated to TodoMVC demo application
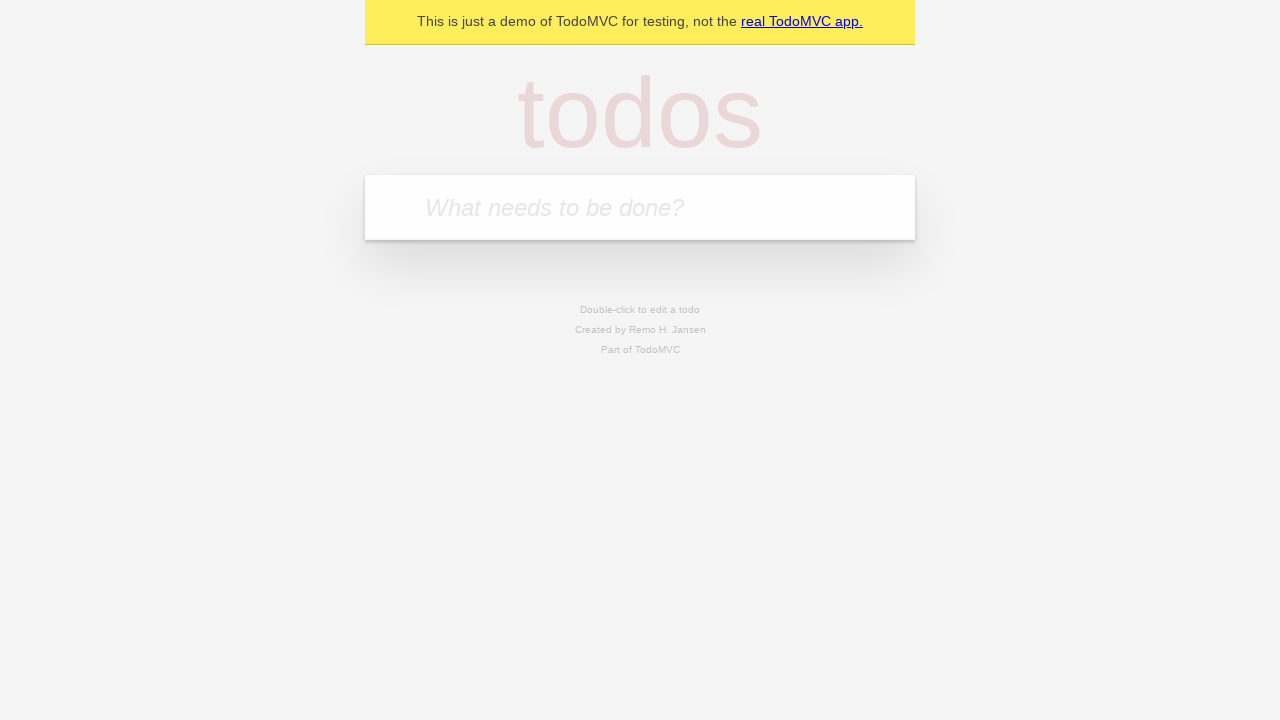

Located the todo input field
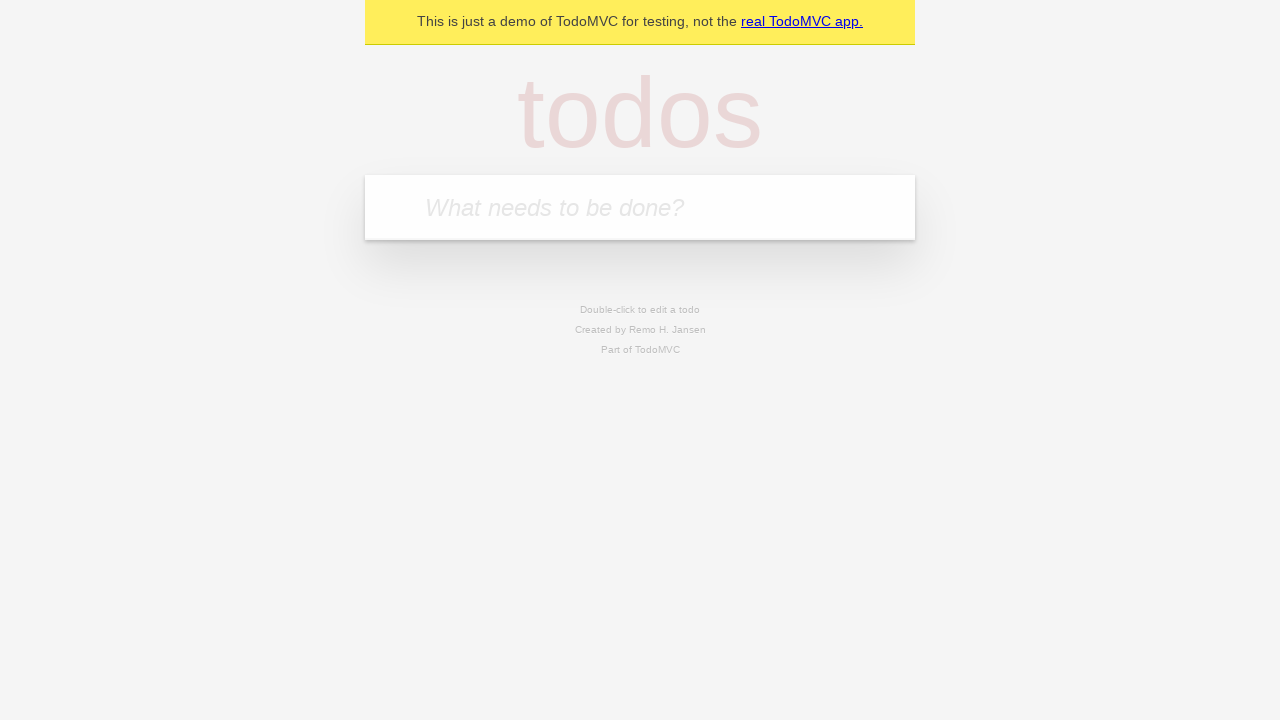

Filled todo input with 'buy some cheese' on internal:attr=[placeholder="What needs to be done?"i]
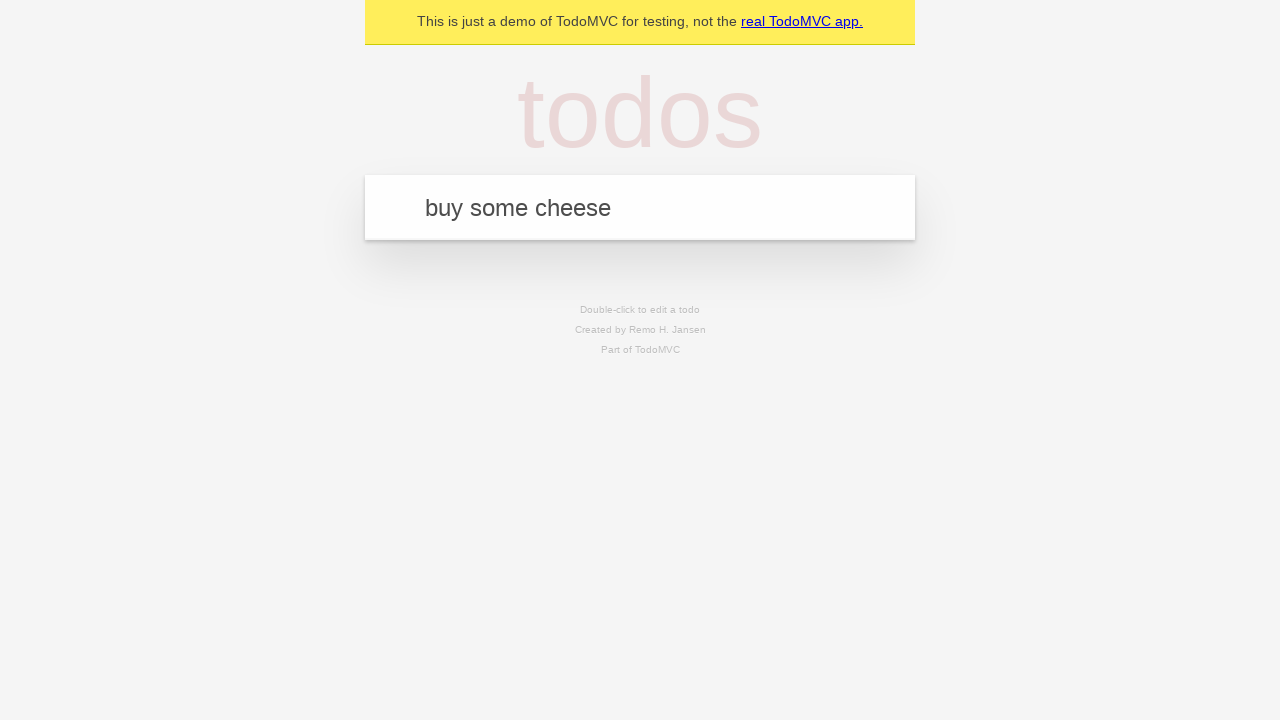

Pressed Enter to create todo 'buy some cheese' on internal:attr=[placeholder="What needs to be done?"i]
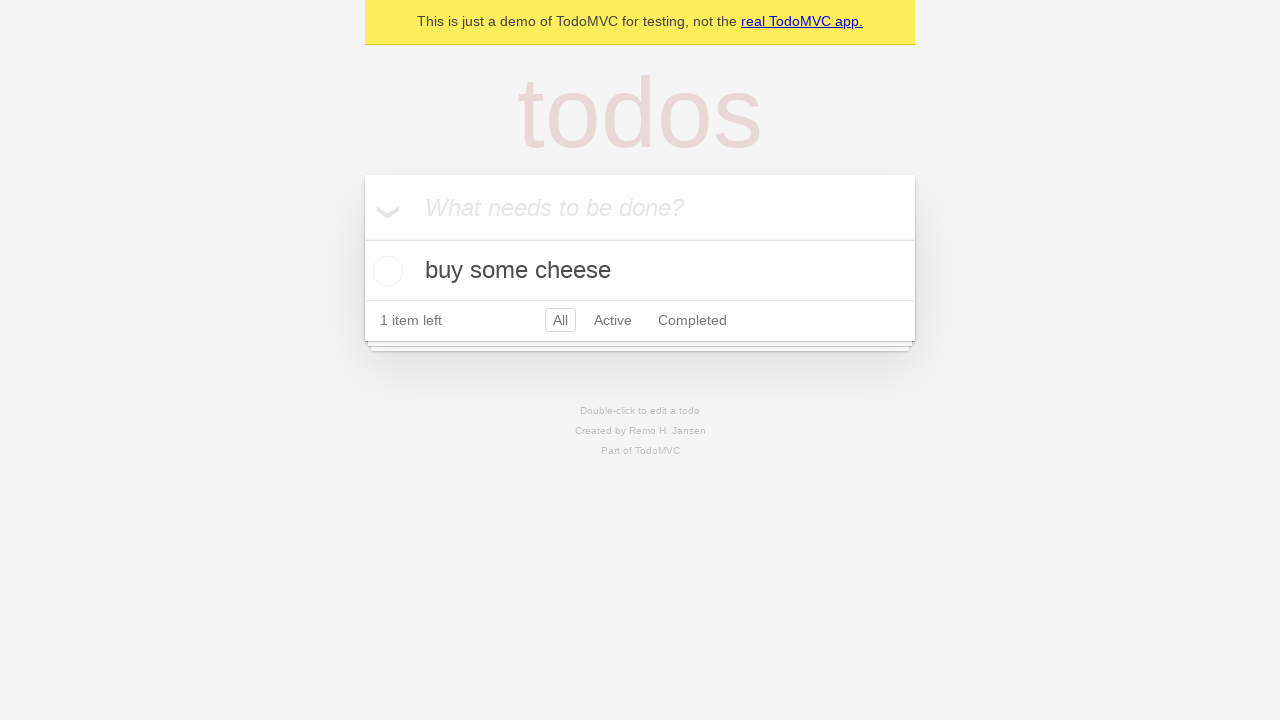

Filled todo input with 'feed the cat' on internal:attr=[placeholder="What needs to be done?"i]
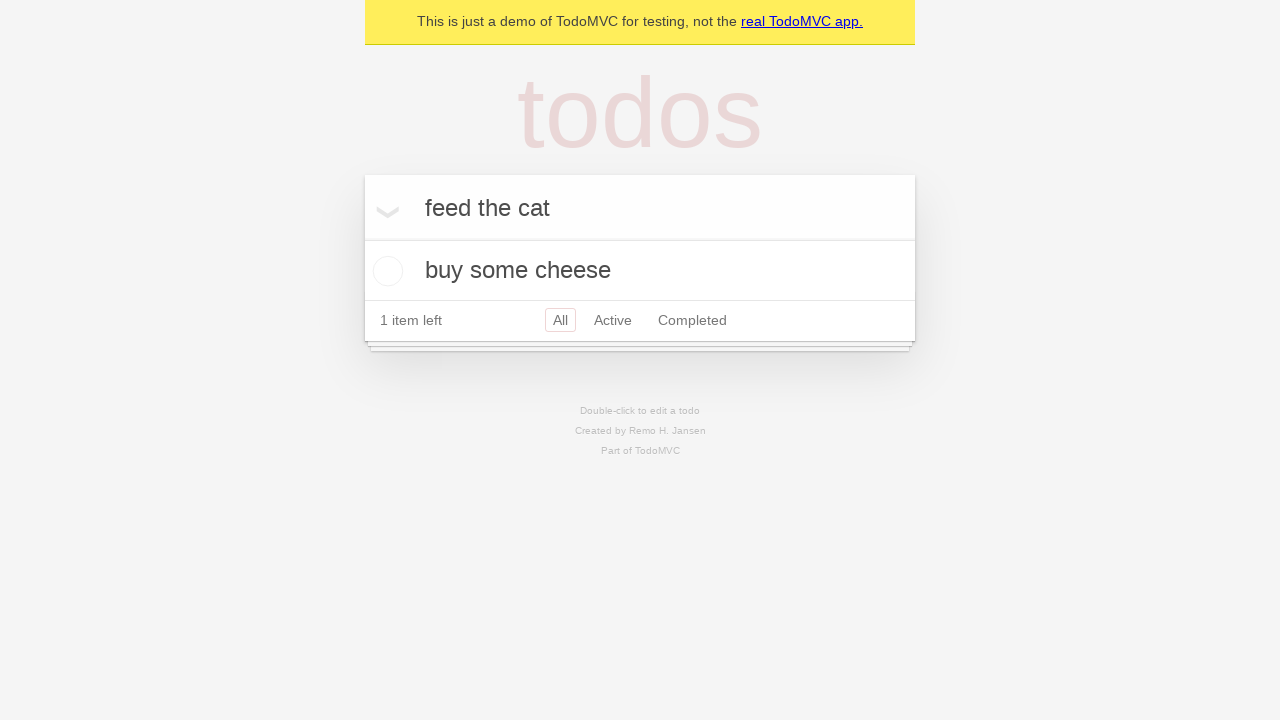

Pressed Enter to create todo 'feed the cat' on internal:attr=[placeholder="What needs to be done?"i]
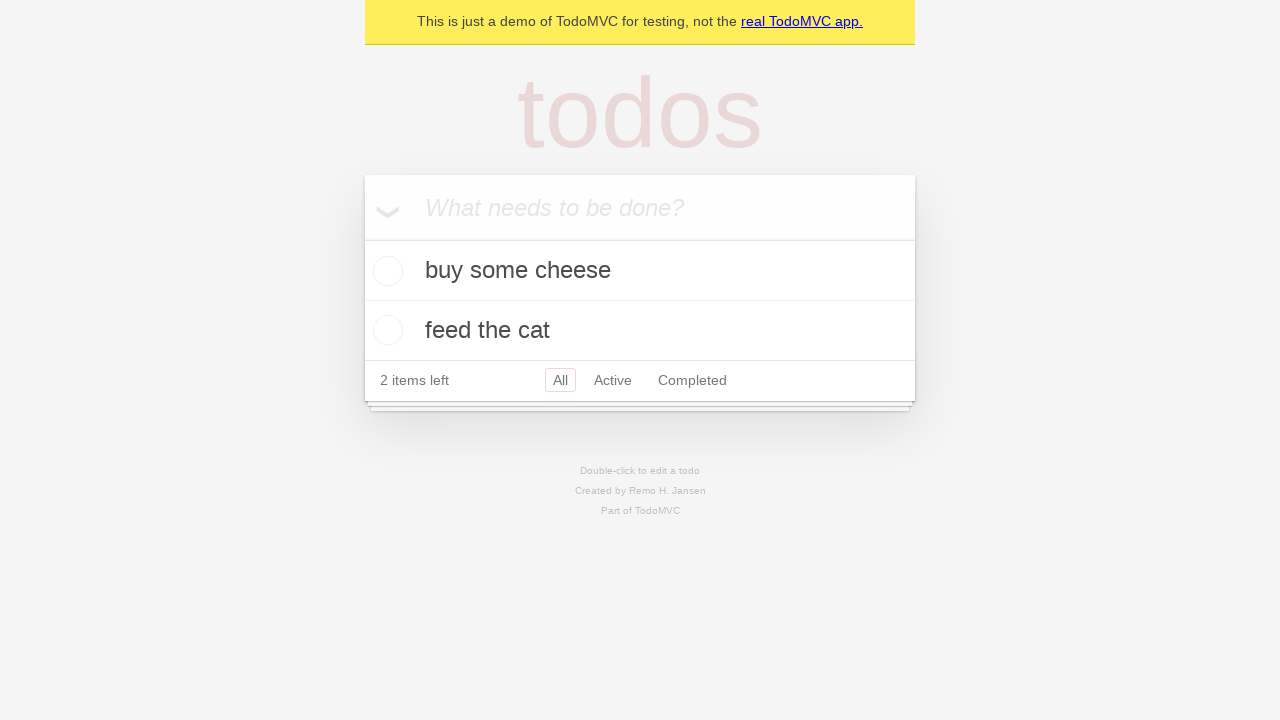

Waited for both todo items to be created
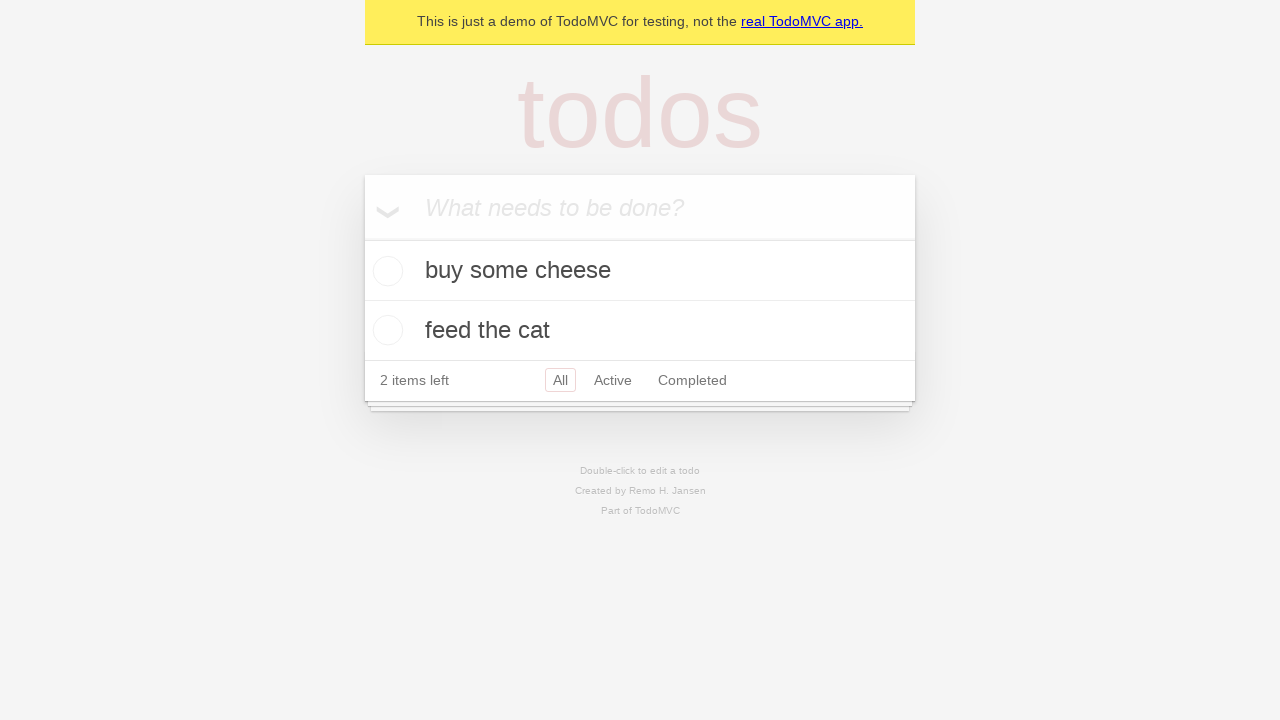

Located the first todo item
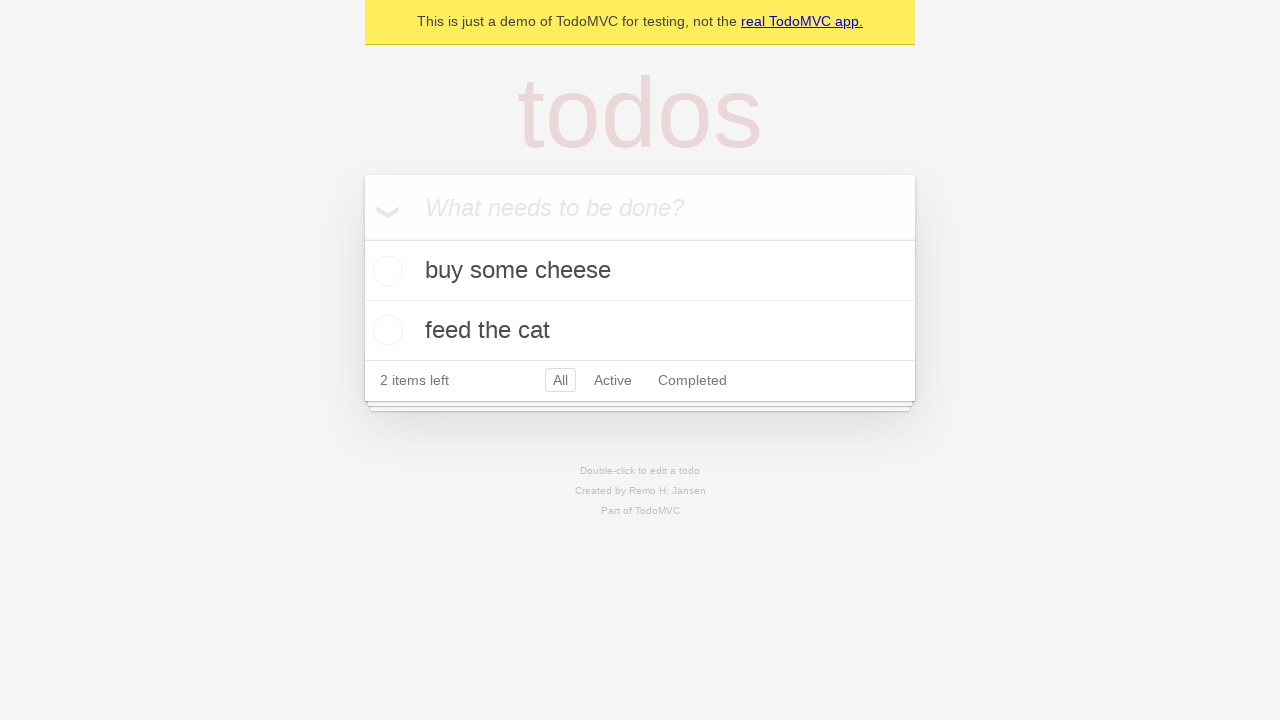

Marked first todo item as complete at (385, 271) on internal:testid=[data-testid="todo-item"s] >> nth=0 >> internal:role=checkbox
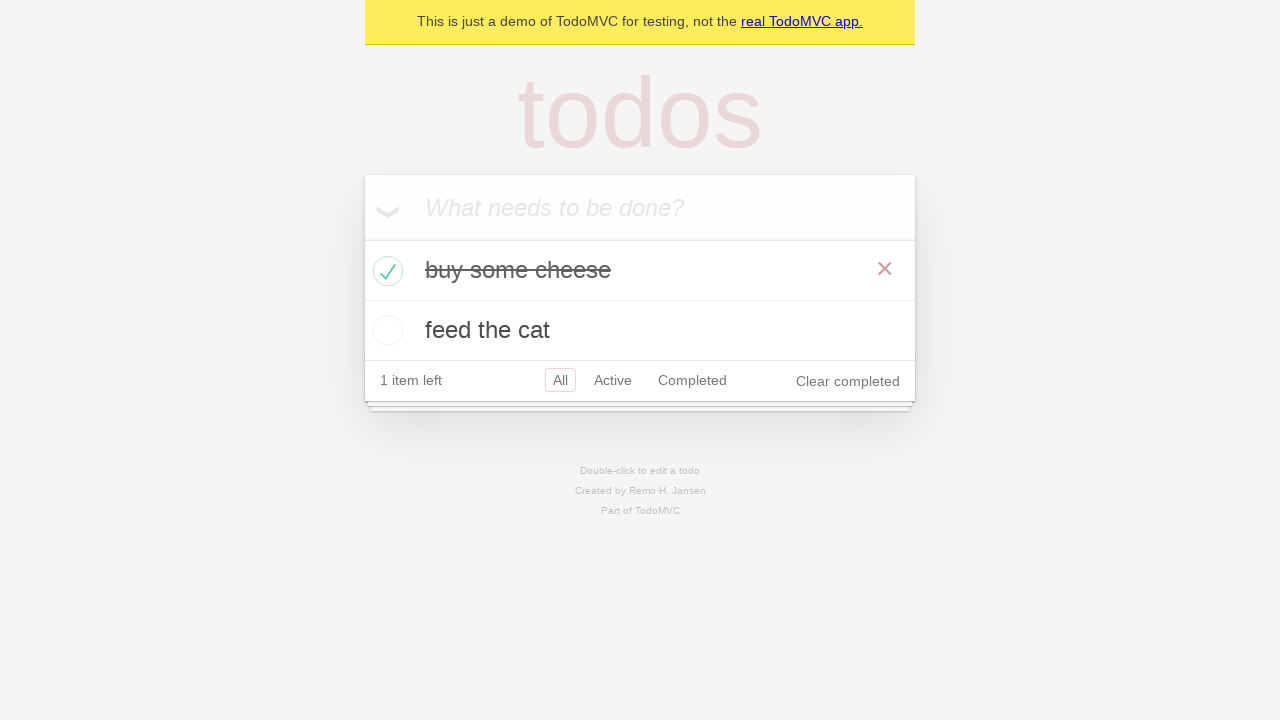

Located the second todo item
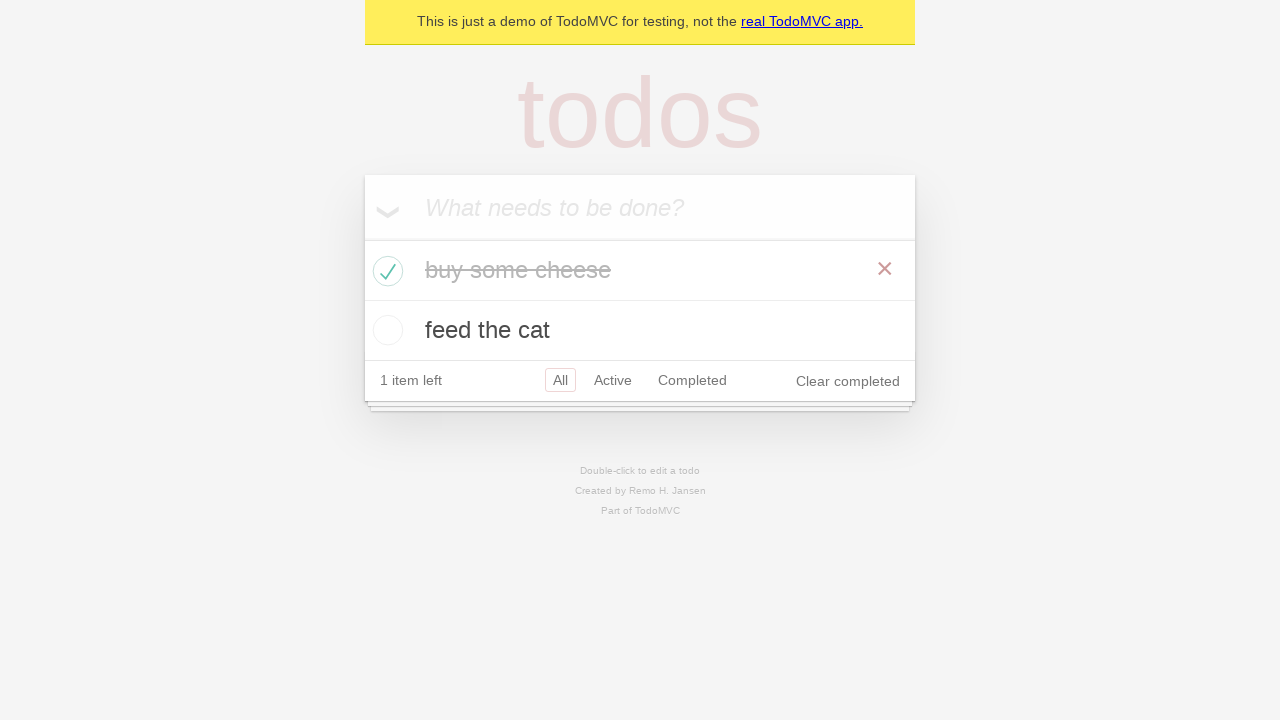

Marked second todo item as complete at (385, 330) on internal:testid=[data-testid="todo-item"s] >> nth=1 >> internal:role=checkbox
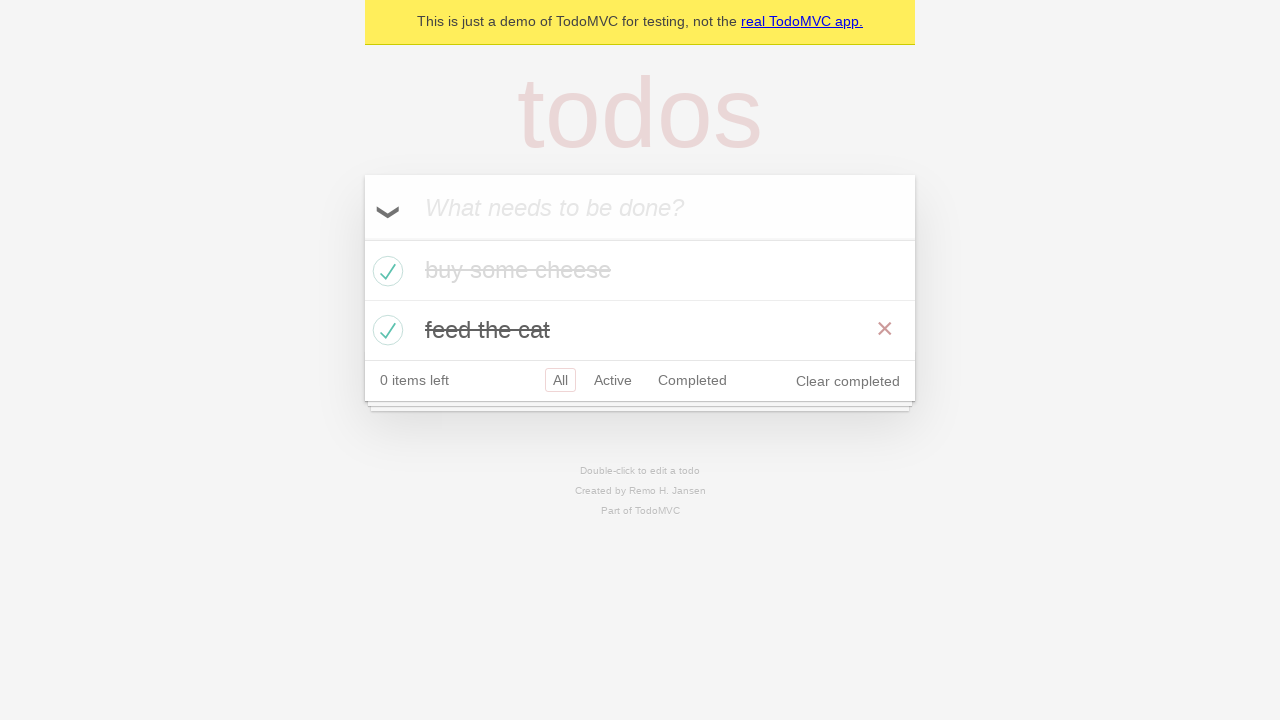

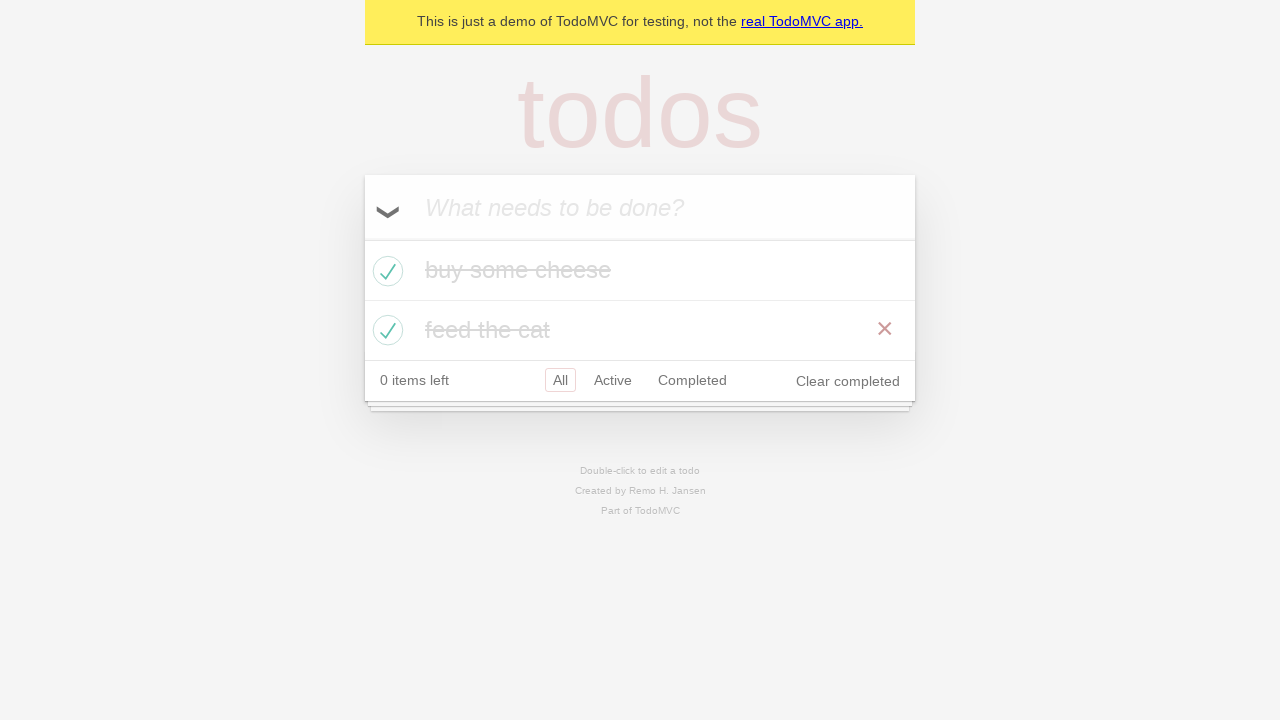